Tests that the dynamic button becomes clickable after a delay

Starting URL: https://demoqa.com/dynamic-properties

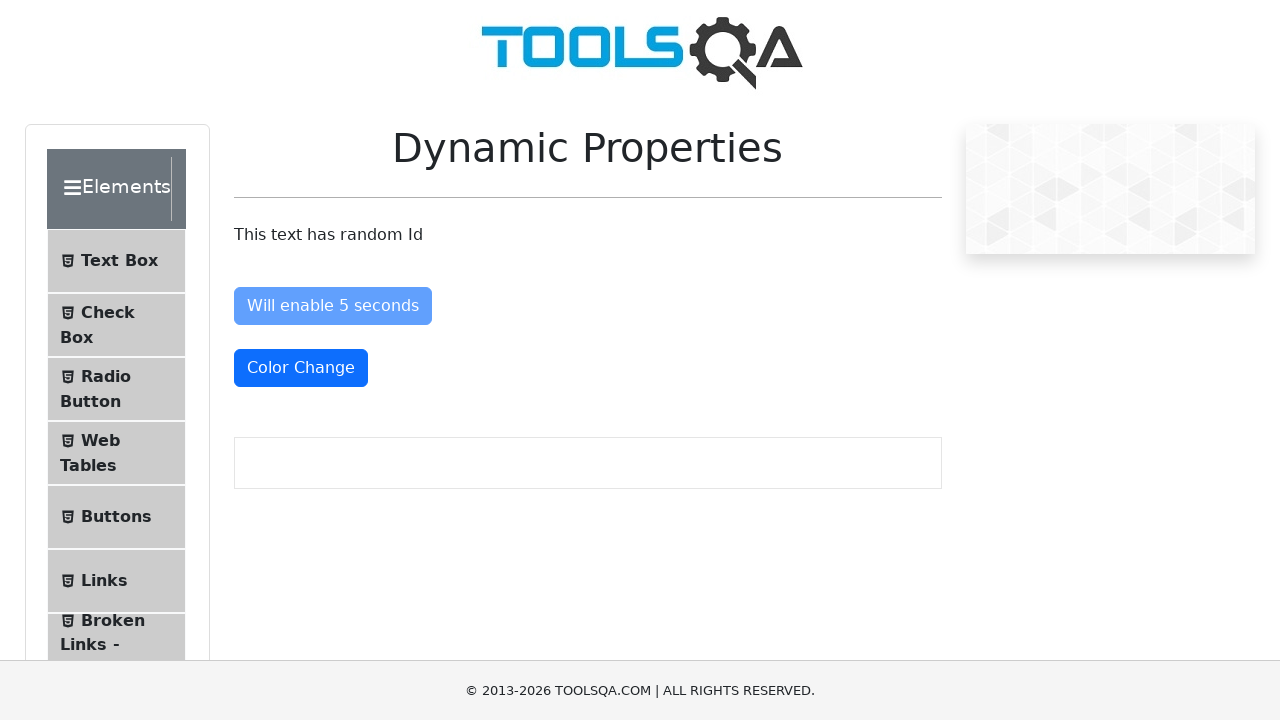

Navigated to DemoQA dynamic properties page
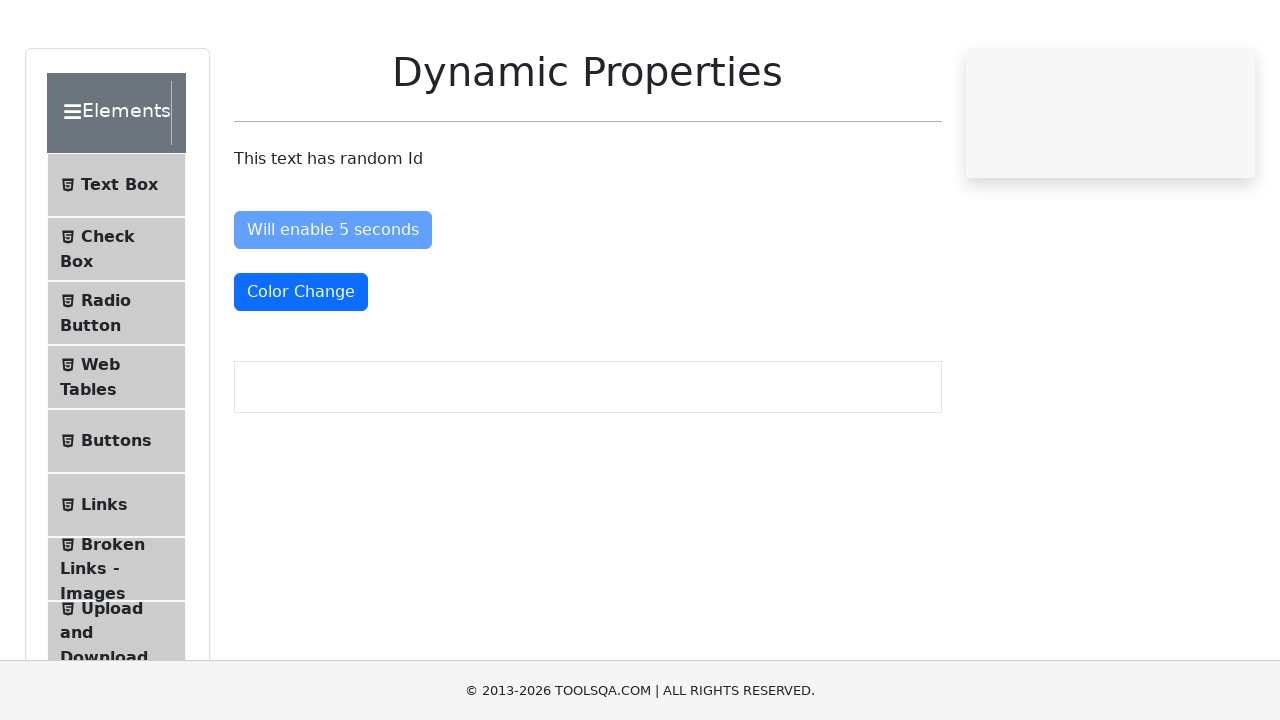

Waited for 'Visible After 5 Seconds' button to become visible
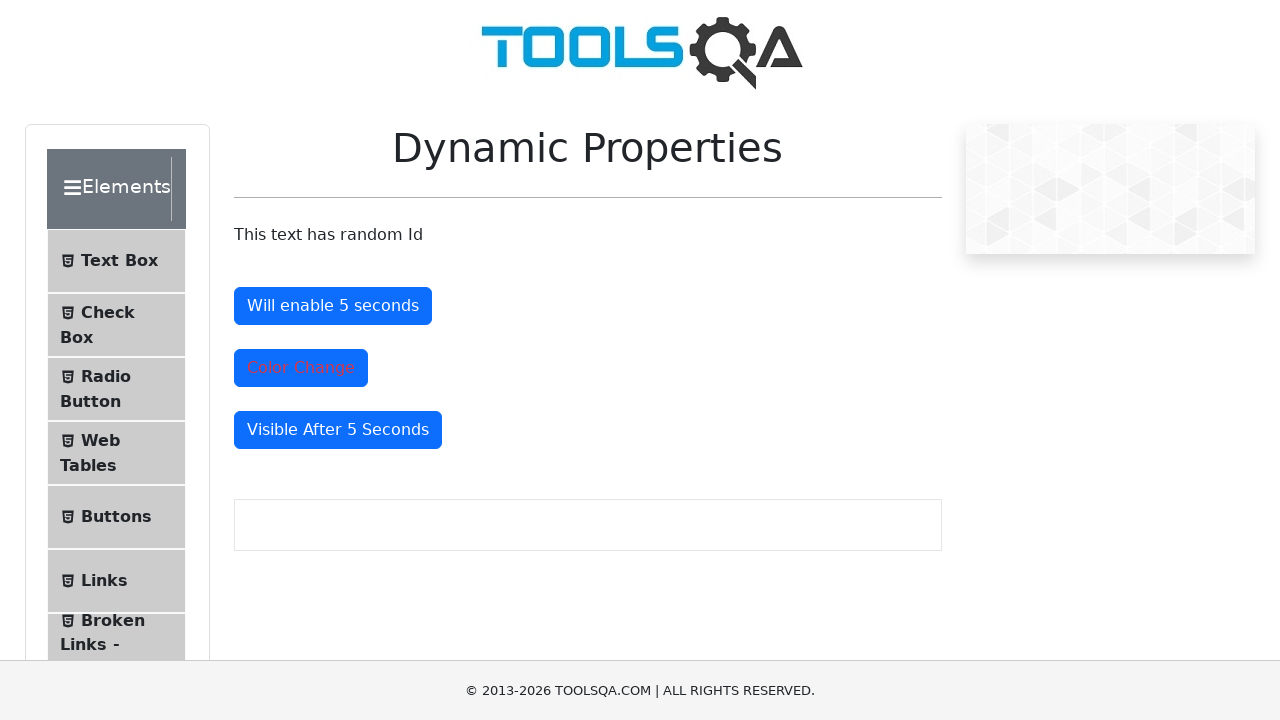

Waited for 'Enable After 5 Seconds' button to become enabled
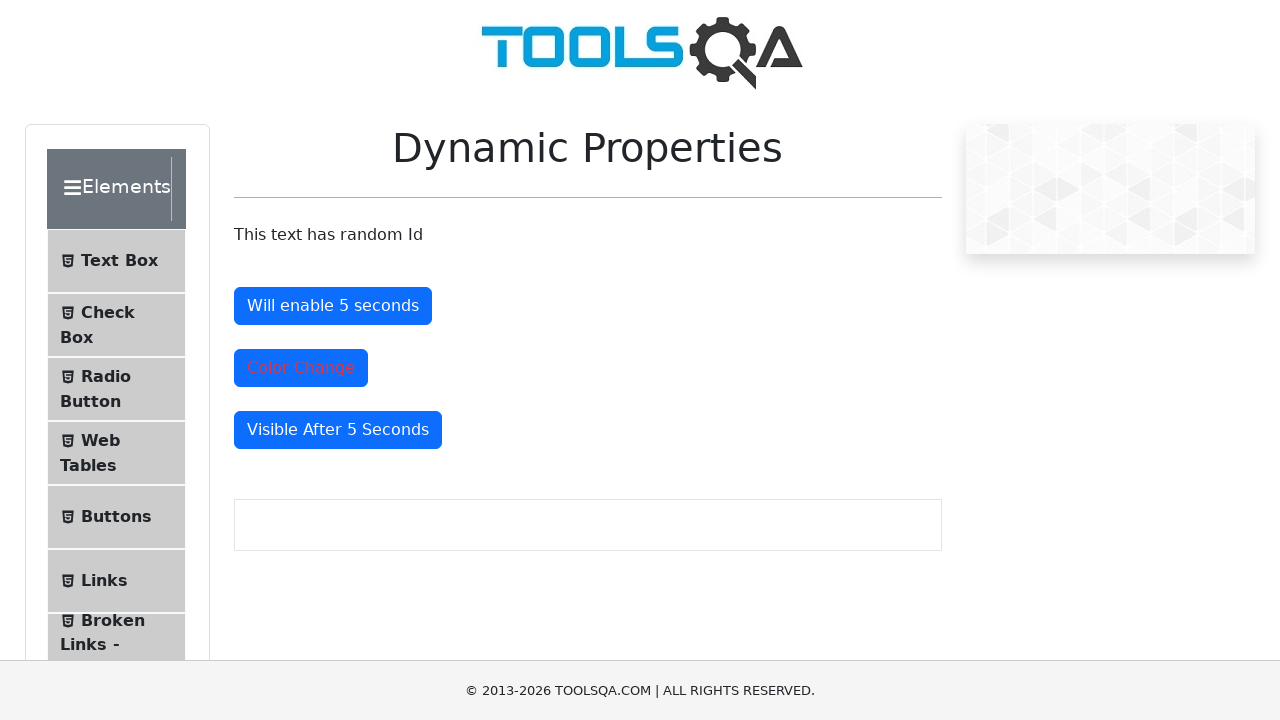

Clicked the enabled button at (333, 306) on #enableAfter
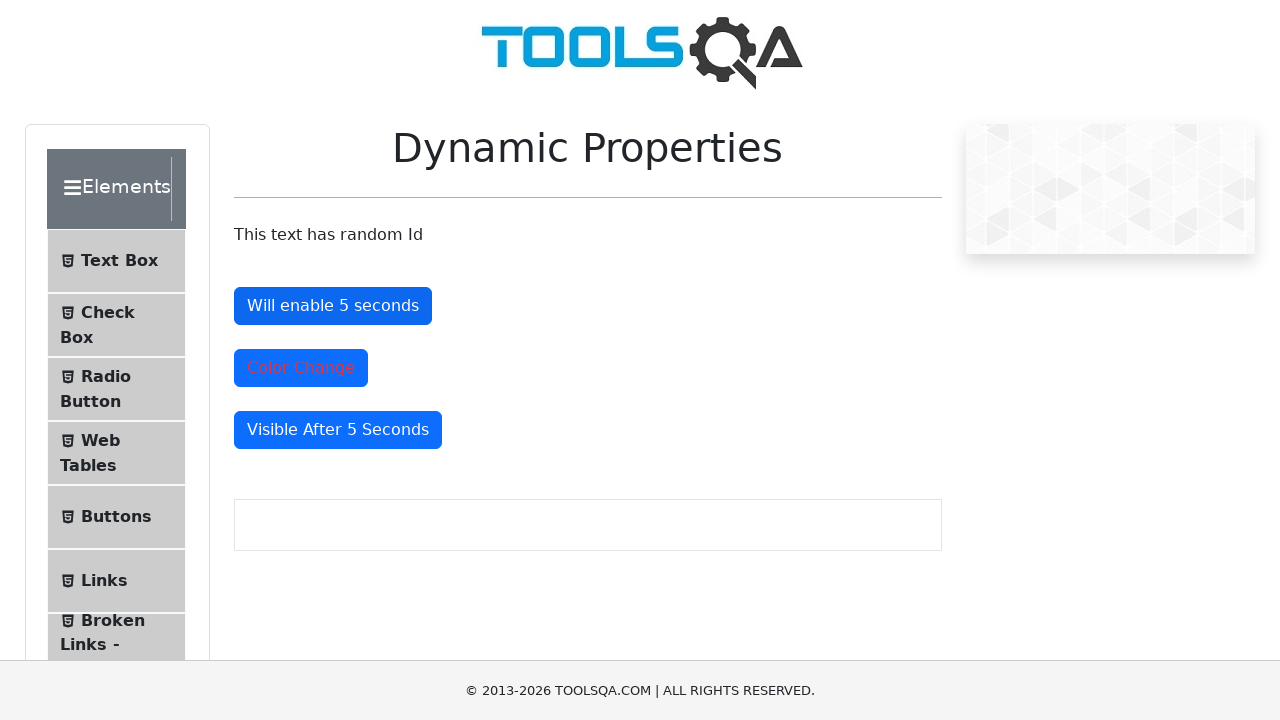

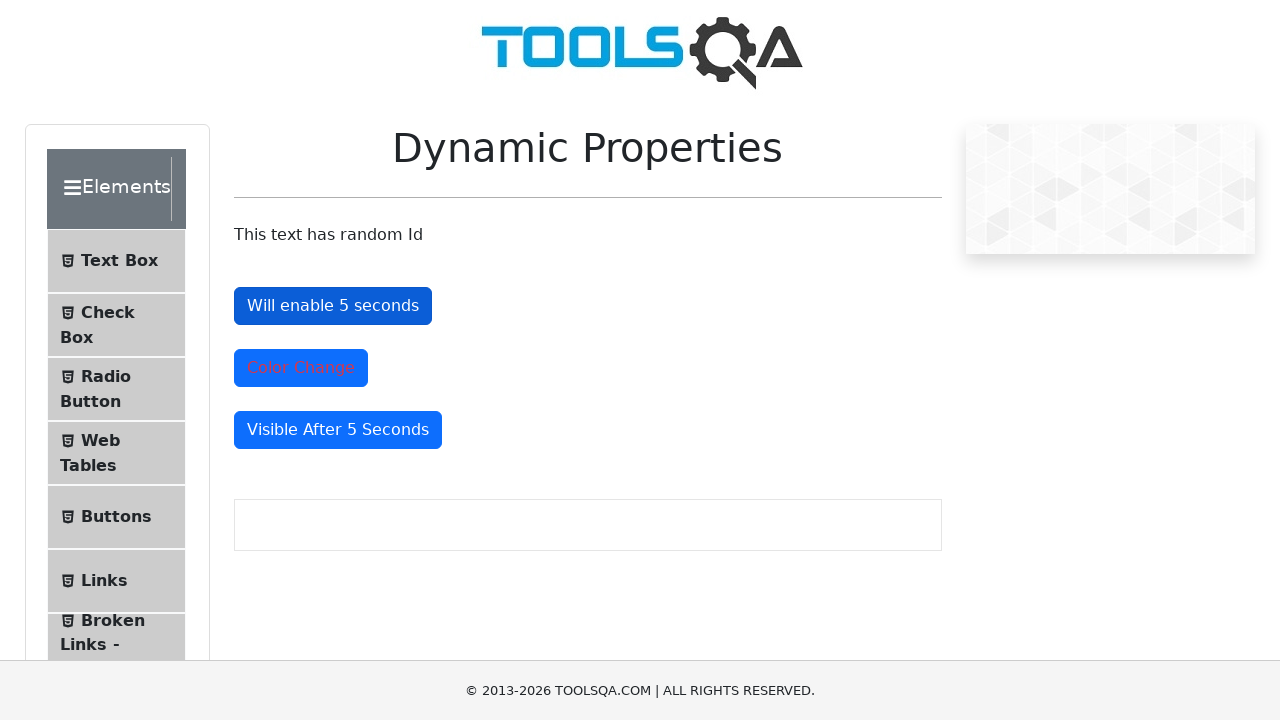